Tests drag-and-drop functionality on a drawing canvas using chained mouse actions to draw a line

Starting URL: https://kleki.com/

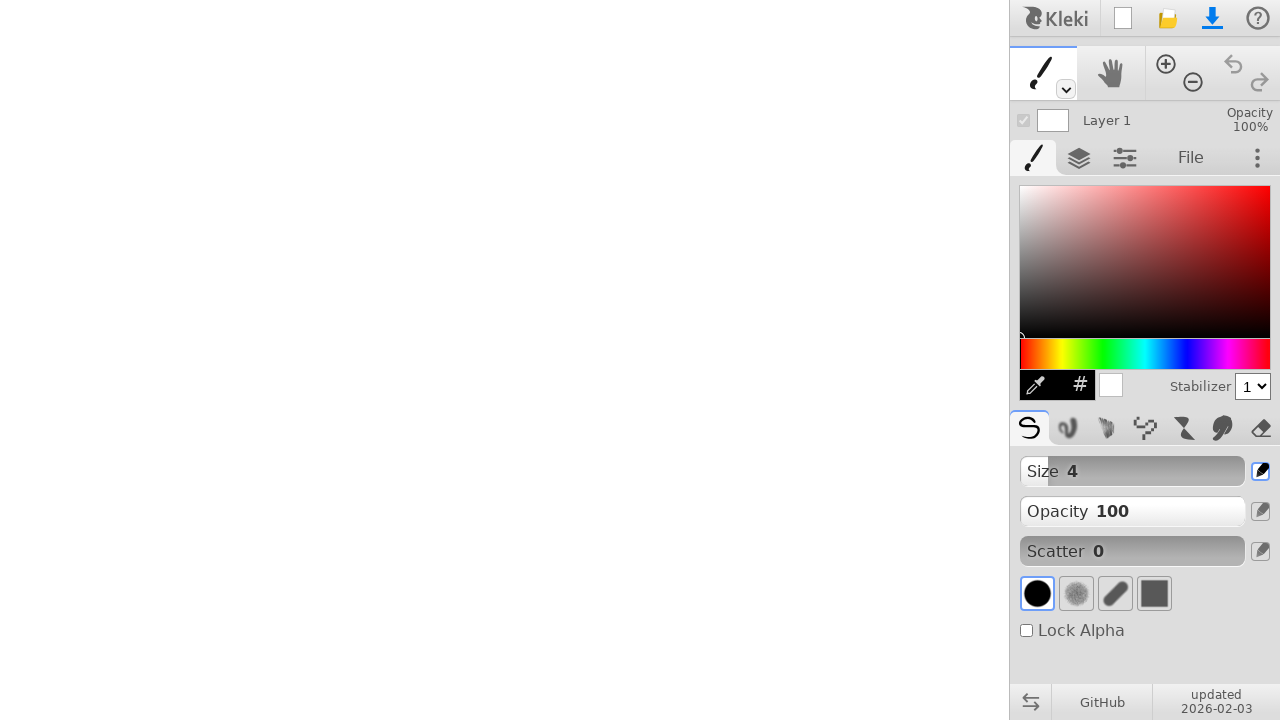

Waited for network idle on Kleki drawing canvas
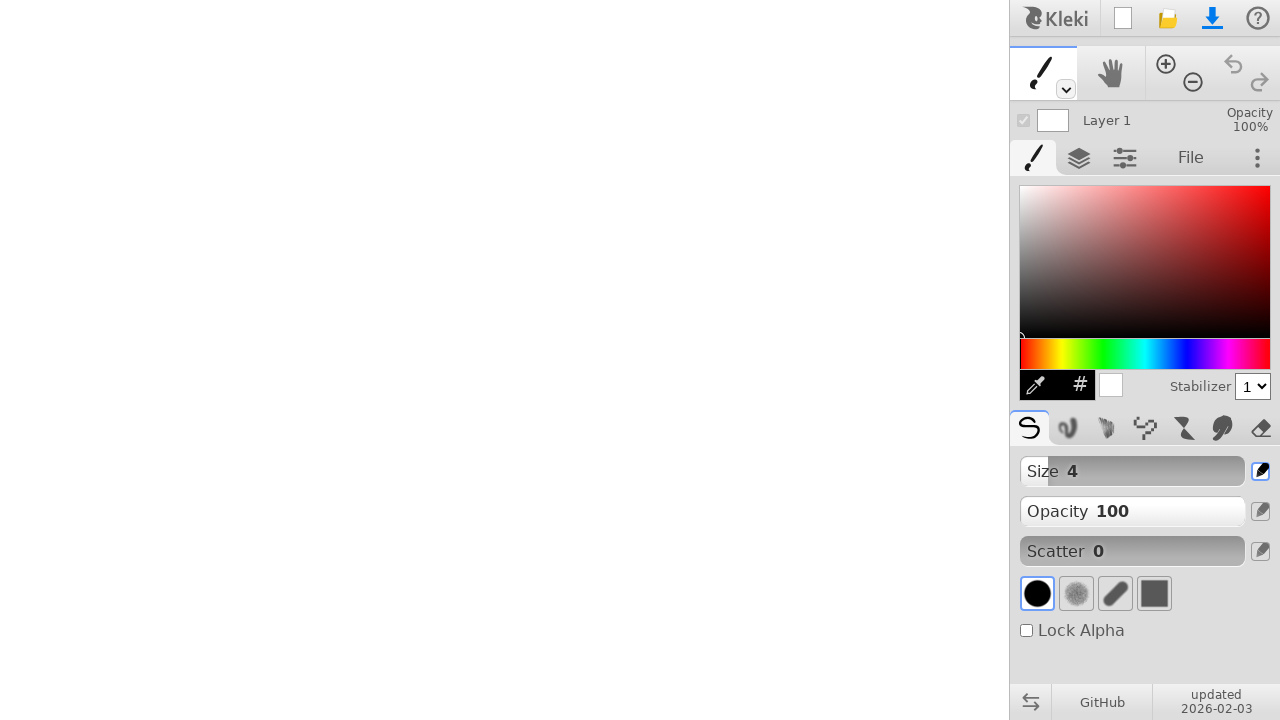

Moved mouse to starting position (100, 100) on canvas at (100, 100)
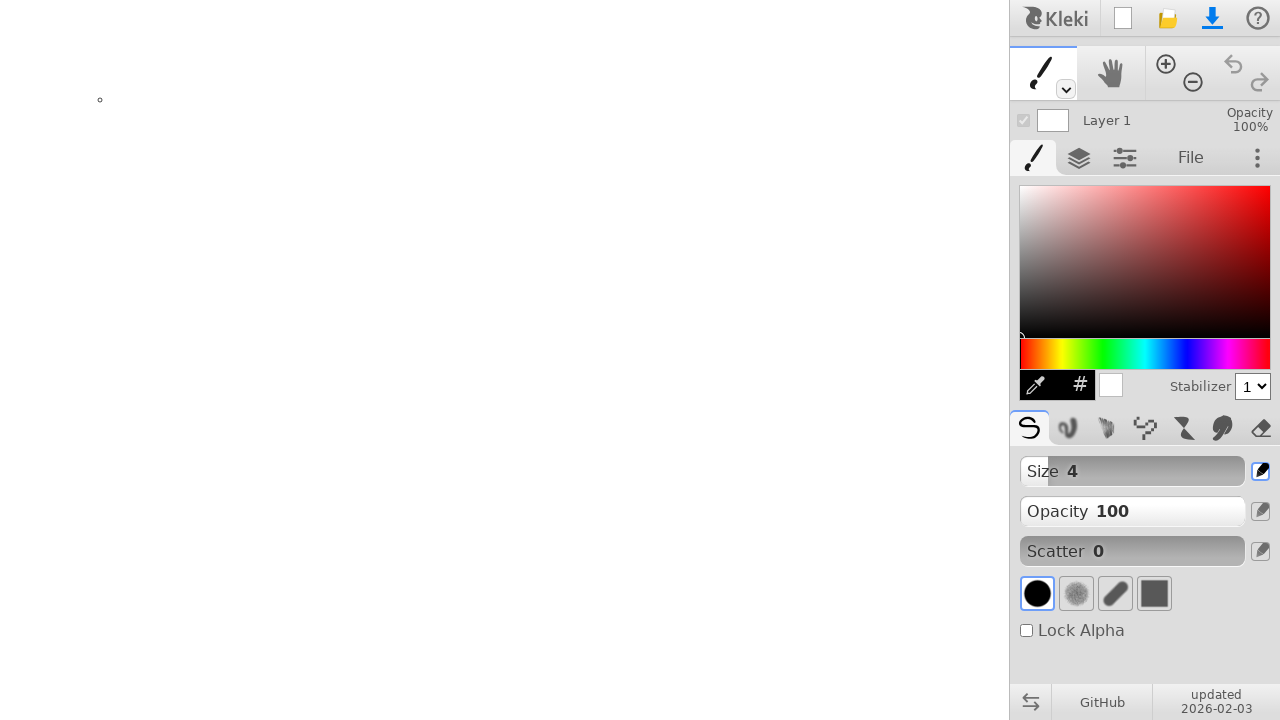

Pressed mouse button down to initiate drag at (100, 100)
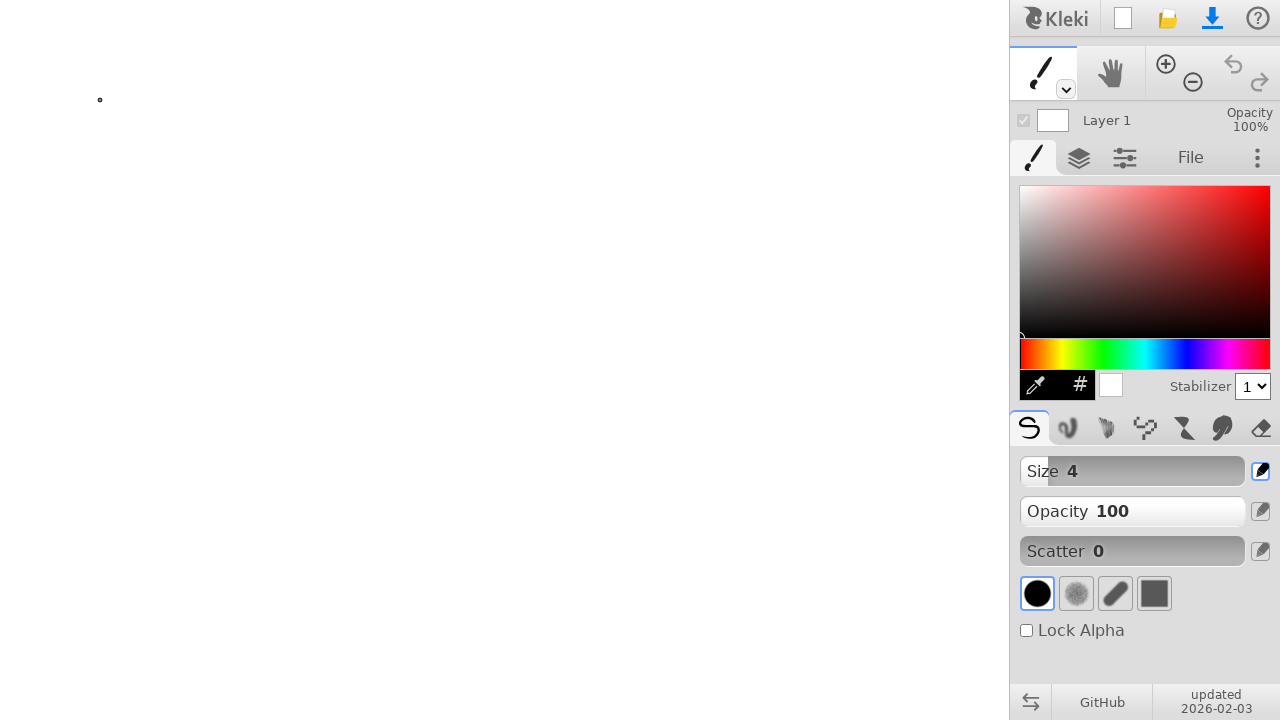

Dragged mouse to position (300, 300) to draw line at (300, 300)
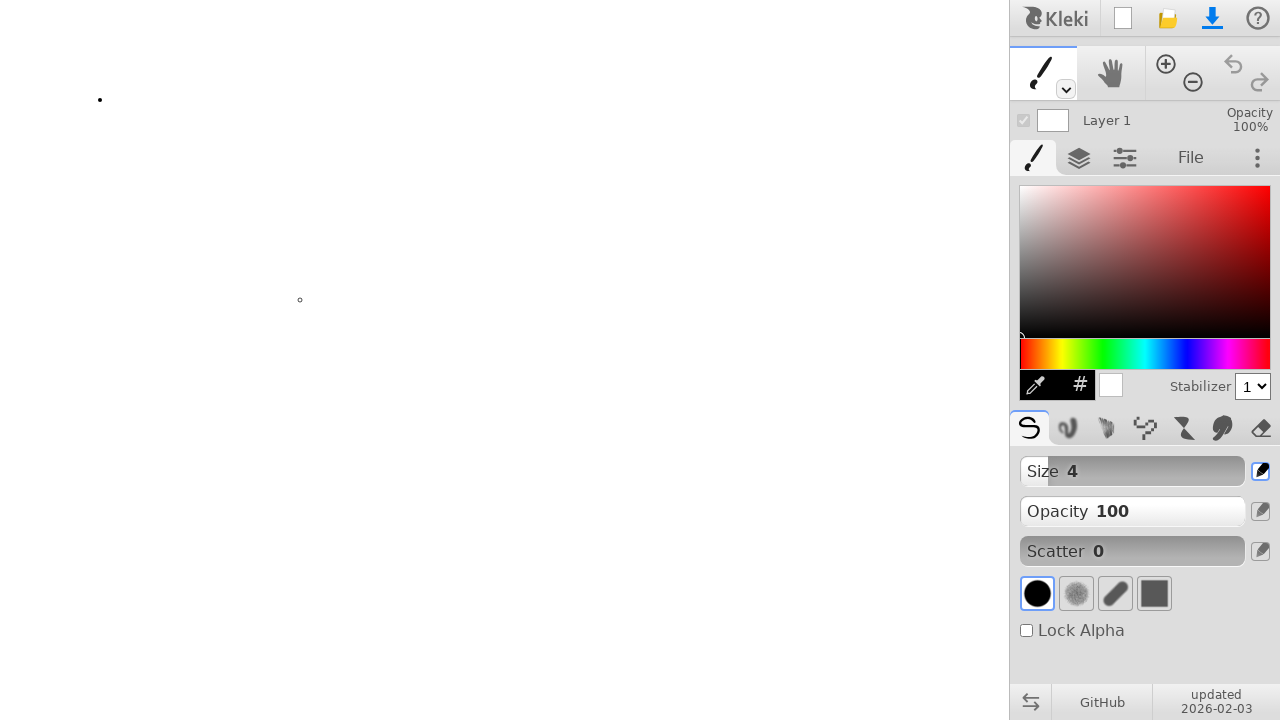

Released mouse button to complete drag-and-drop line drawing at (300, 300)
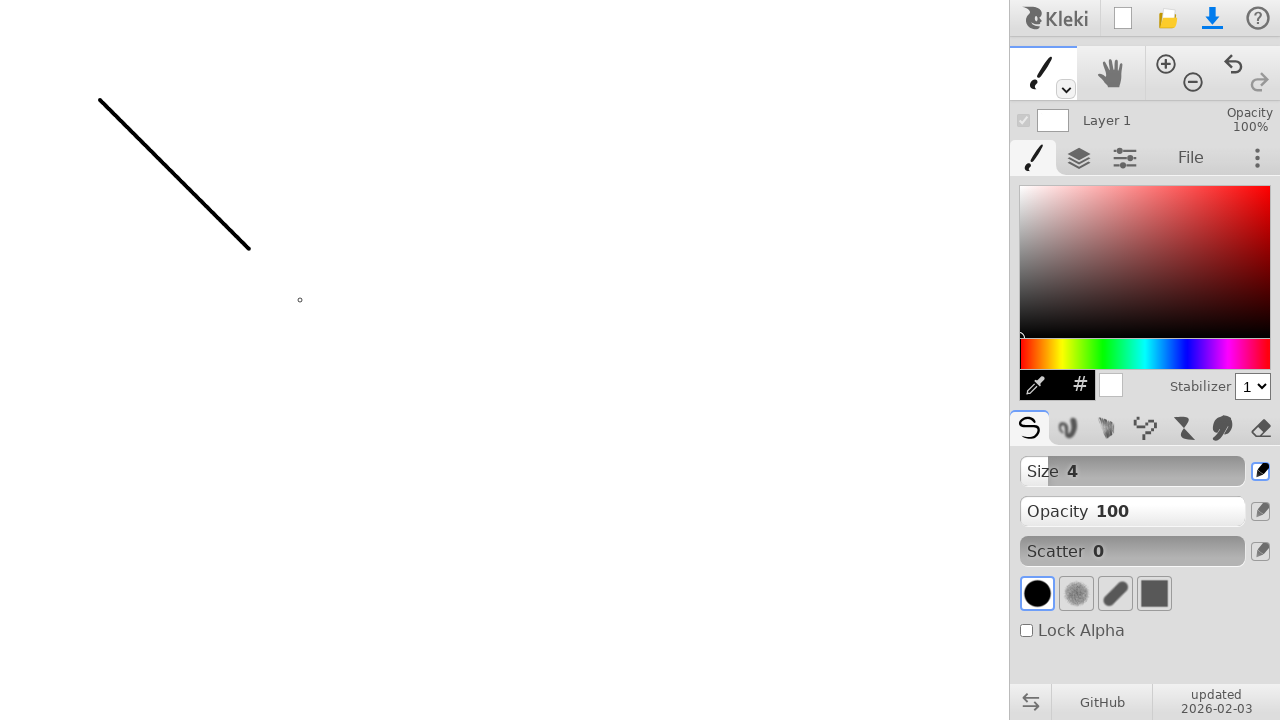

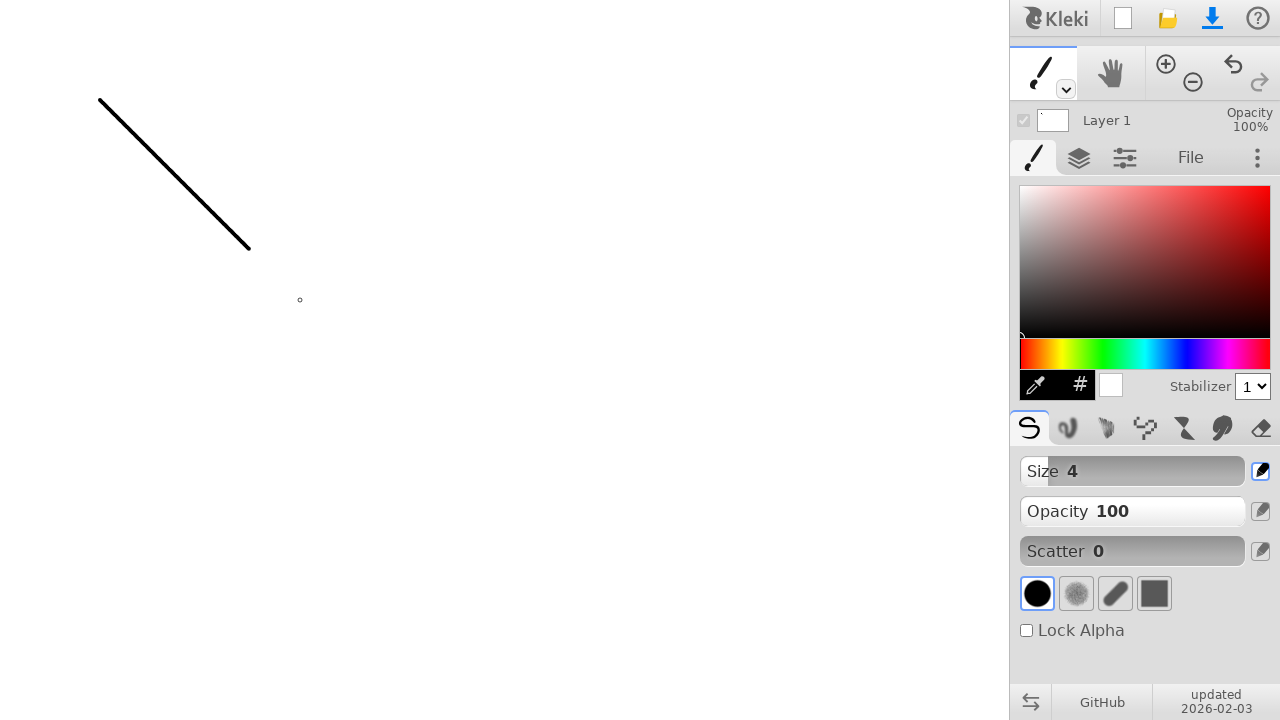